Tests button click functionality on the LeafGround practice page and verifies navigation to Dashboard page

Starting URL: https://leafground.com/button.xhtml

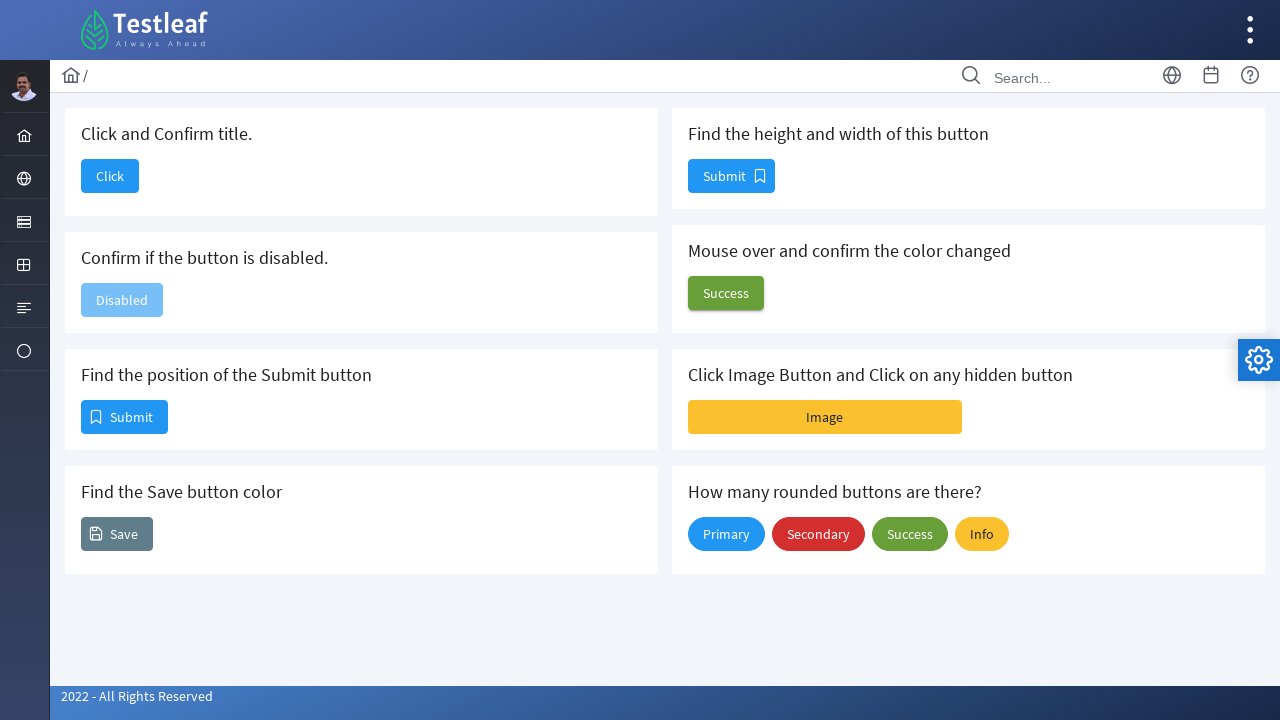

Clicked the 'Click' button on LeafGround button practice page at (110, 176) on xpath=//*[text()='Click']
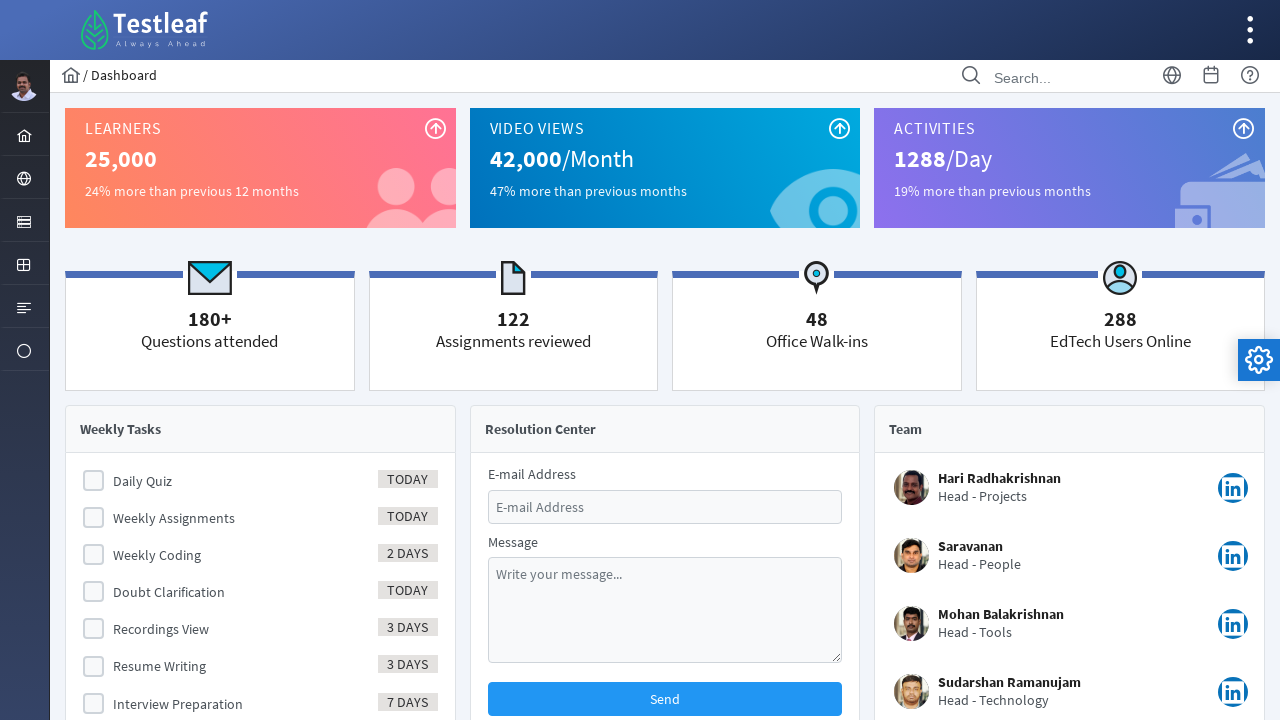

Verified navigation to Dashboard page by asserting page title
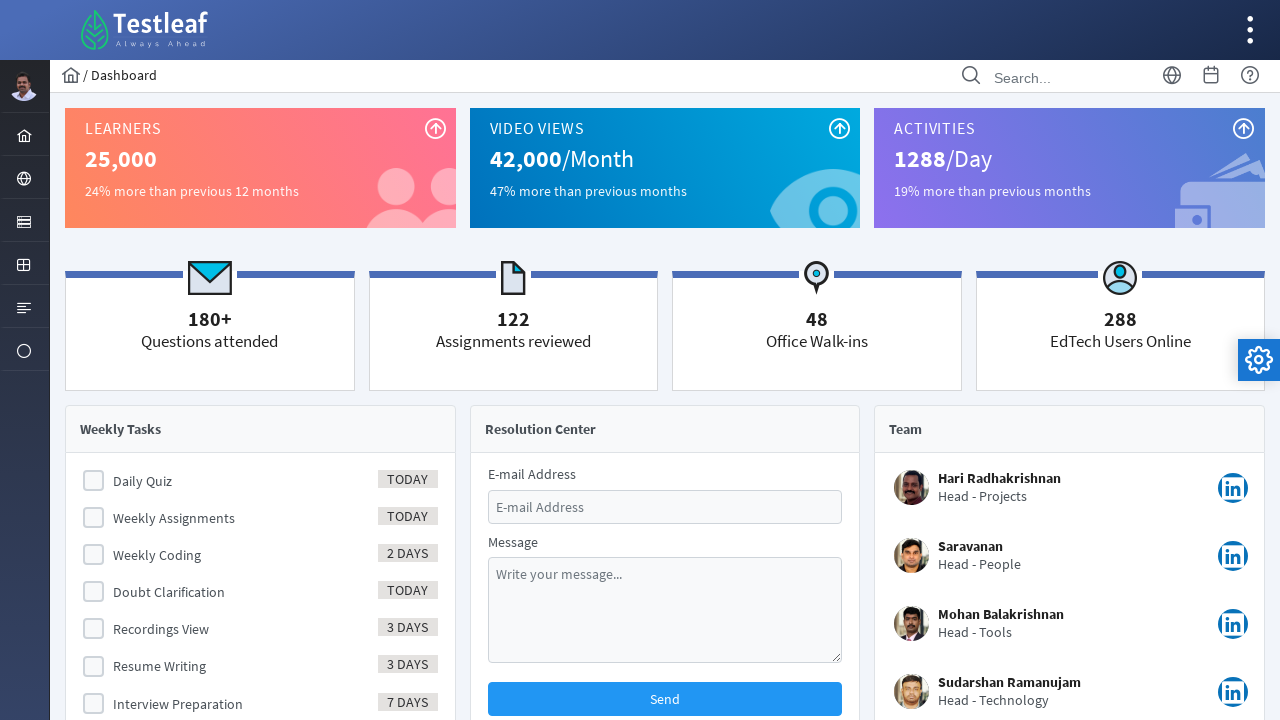

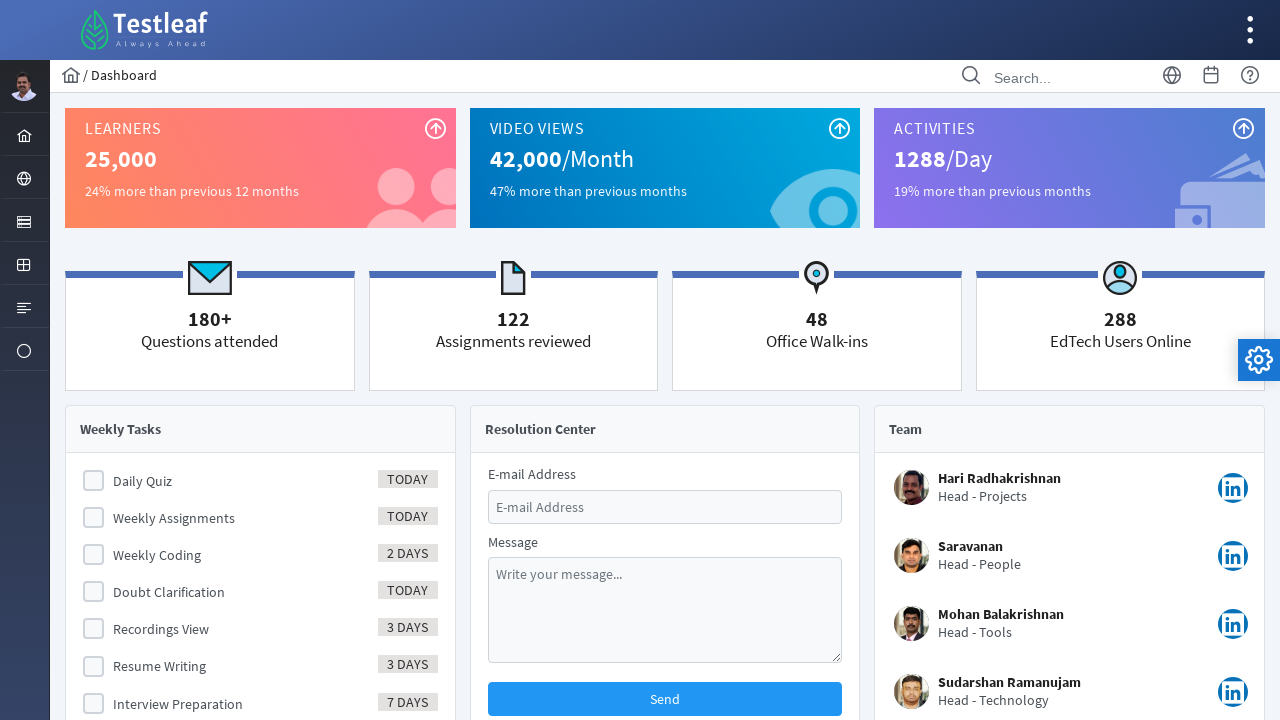